Verifies that an error message is displayed when attempting to login with a locked user account

Starting URL: https://www.saucedemo.com/

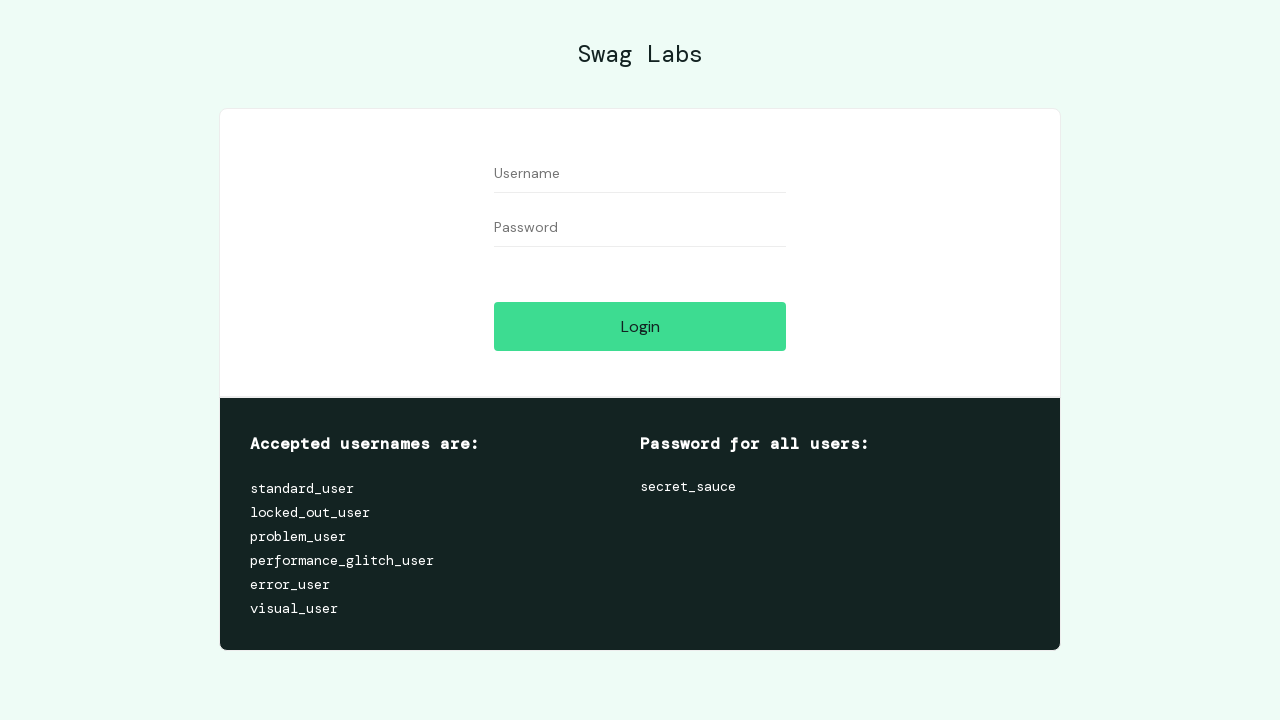

Filled username field with 'locked_out_user' on #user-name
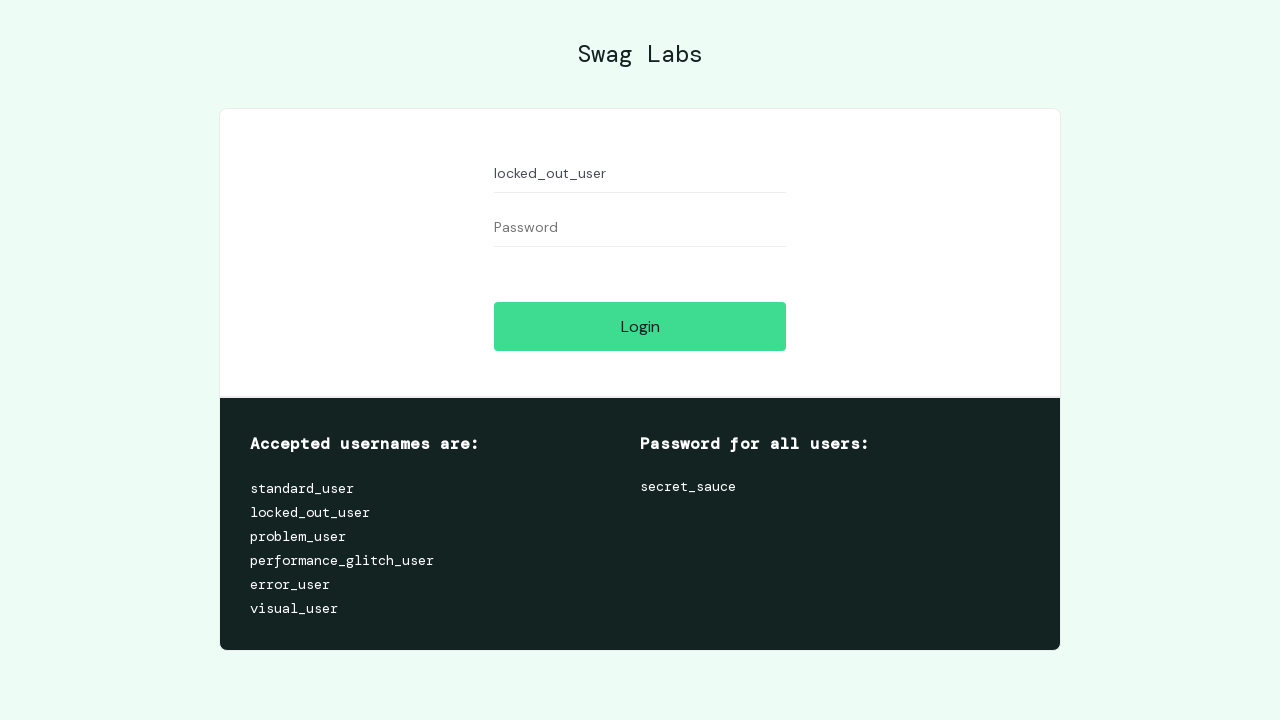

Filled password field with 'secret_sauce' on #password
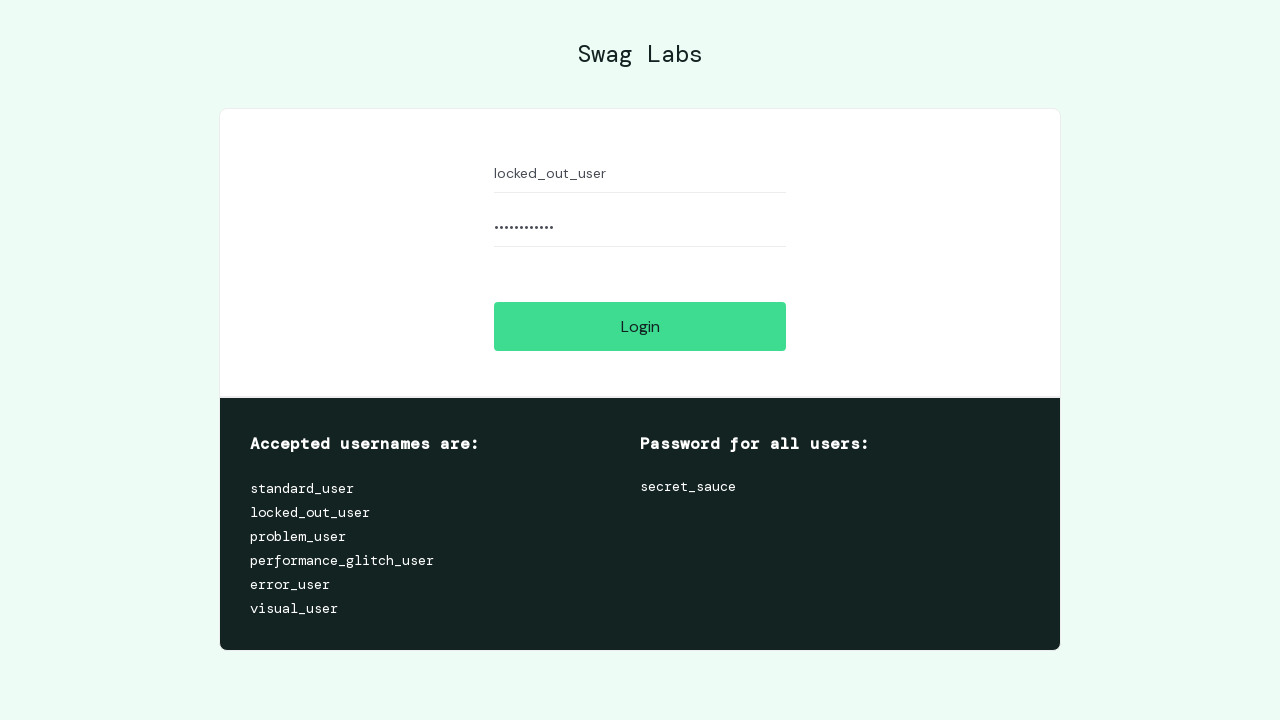

Clicked login button at (640, 326) on #login-button
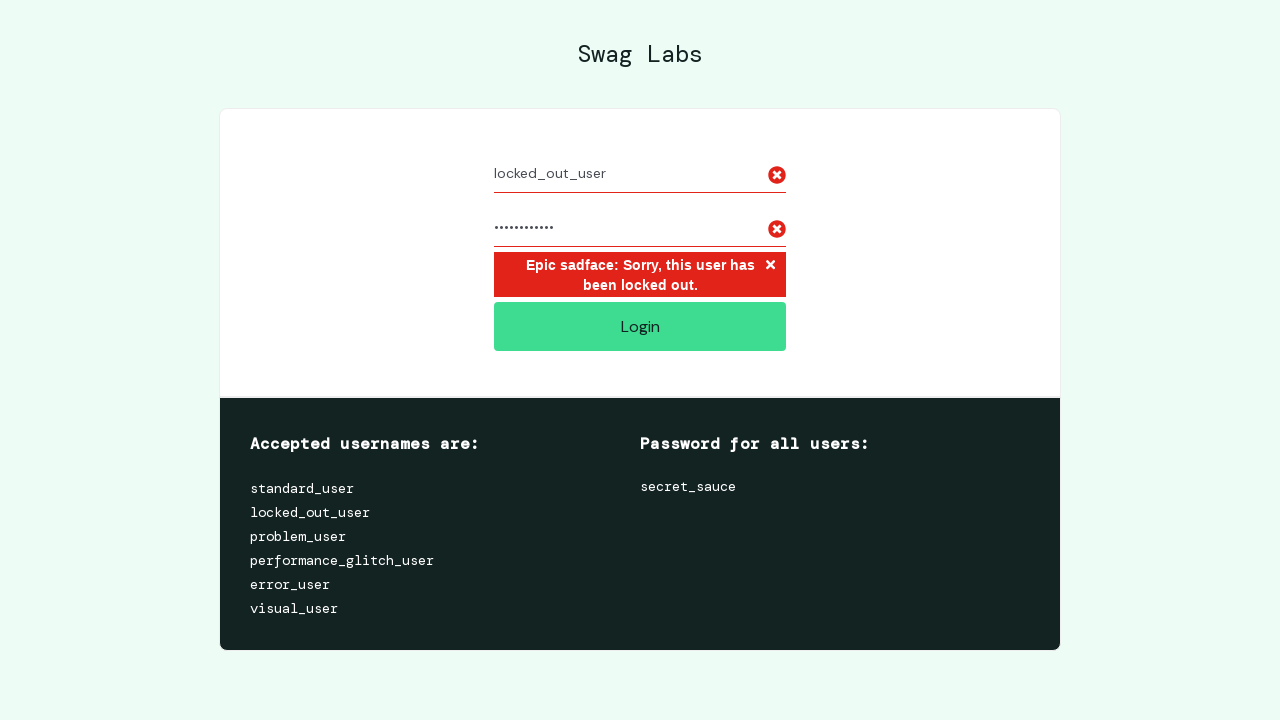

Verified locked user error message is displayed
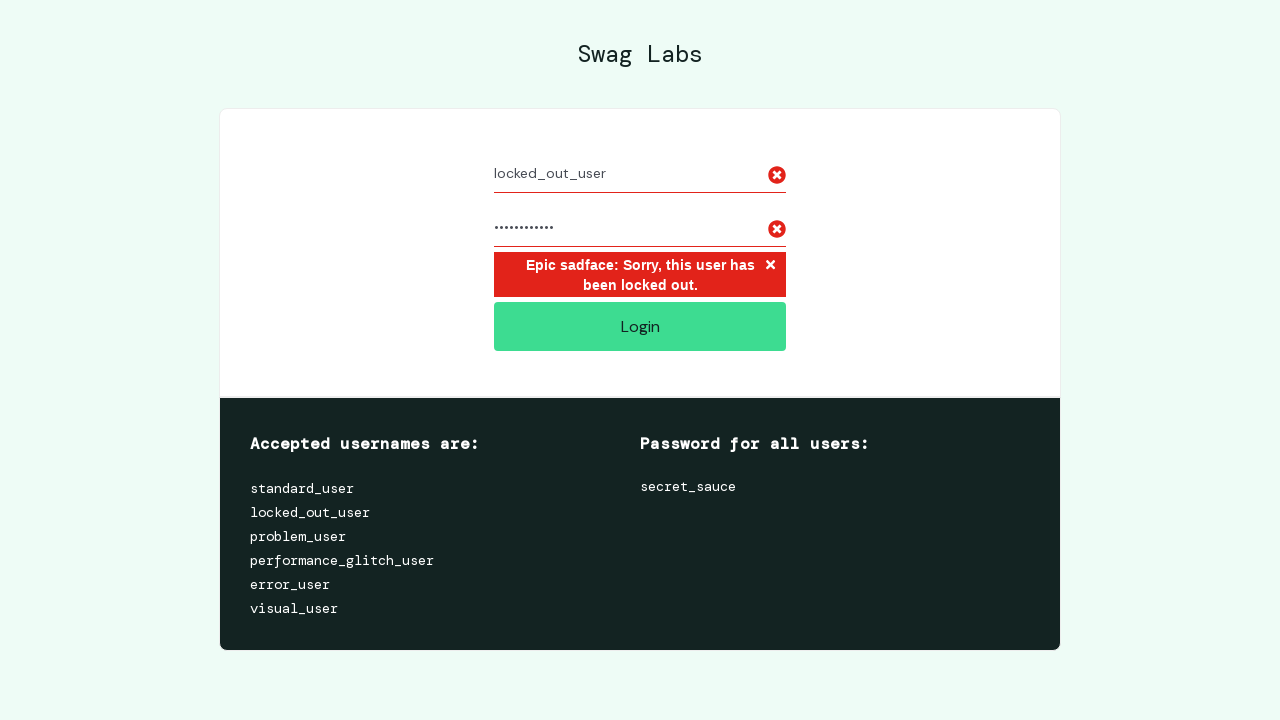

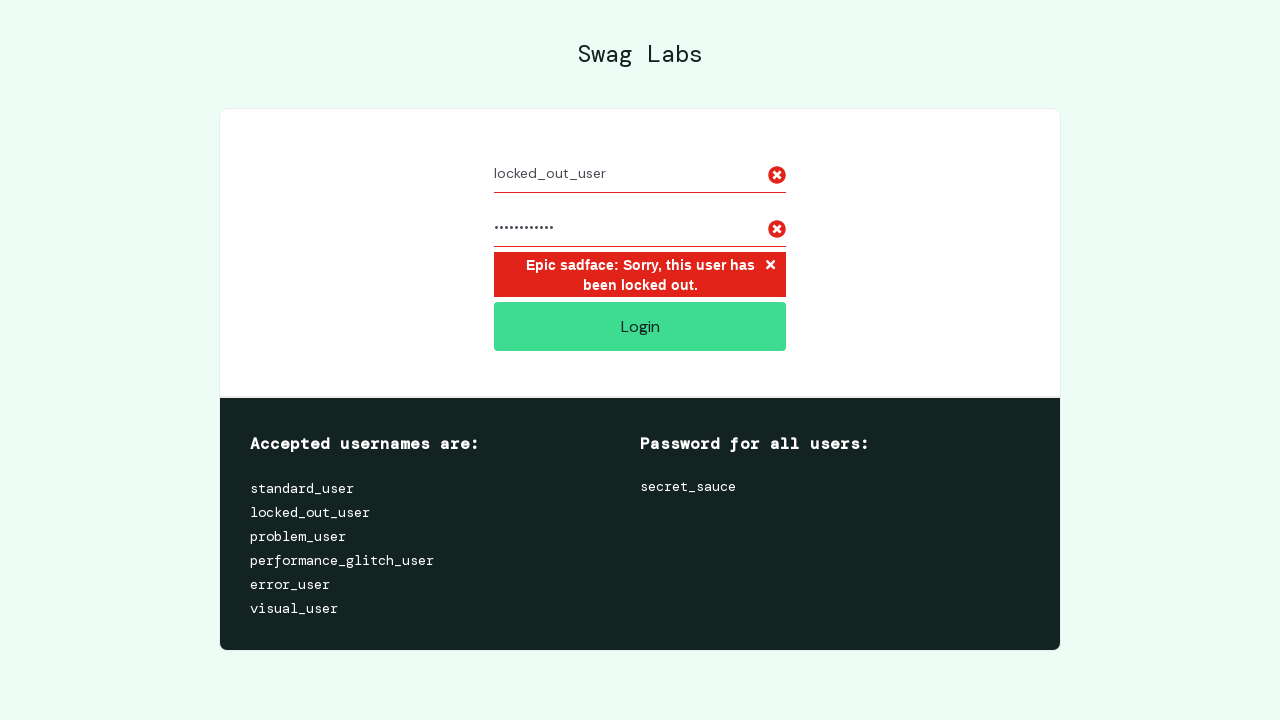